Tests dynamic page loading by clicking a Start button, waiting for a loading bar to complete, and verifying that the "Hello World" finish text appears

Starting URL: http://the-internet.herokuapp.com/dynamic_loading/2

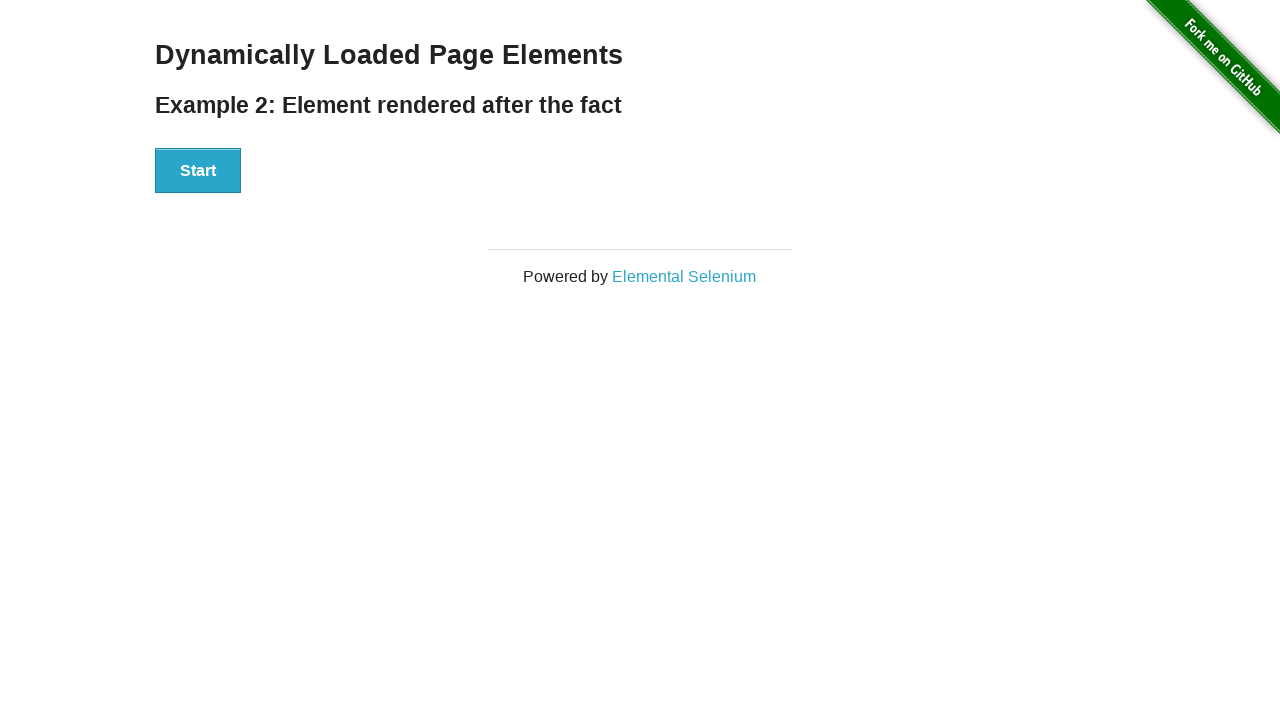

Clicked Start button to trigger dynamic loading at (198, 171) on #start button
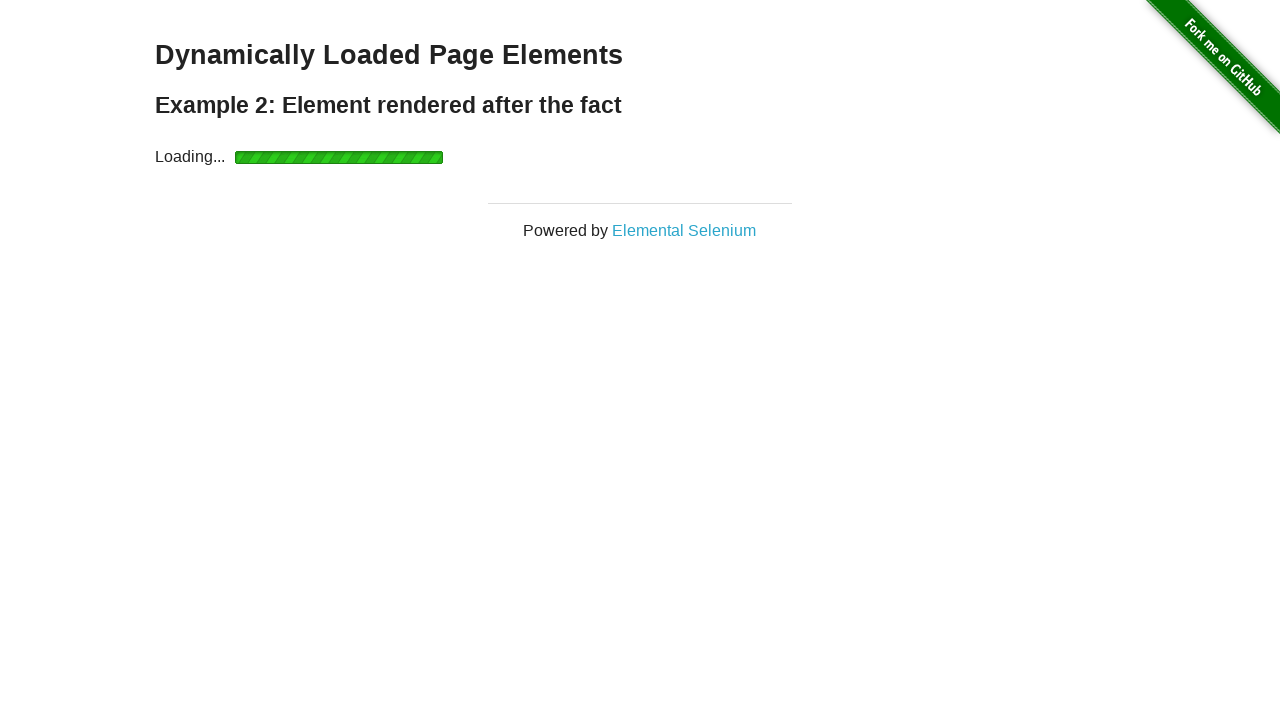

Waited for loading bar to complete and finish element to become visible
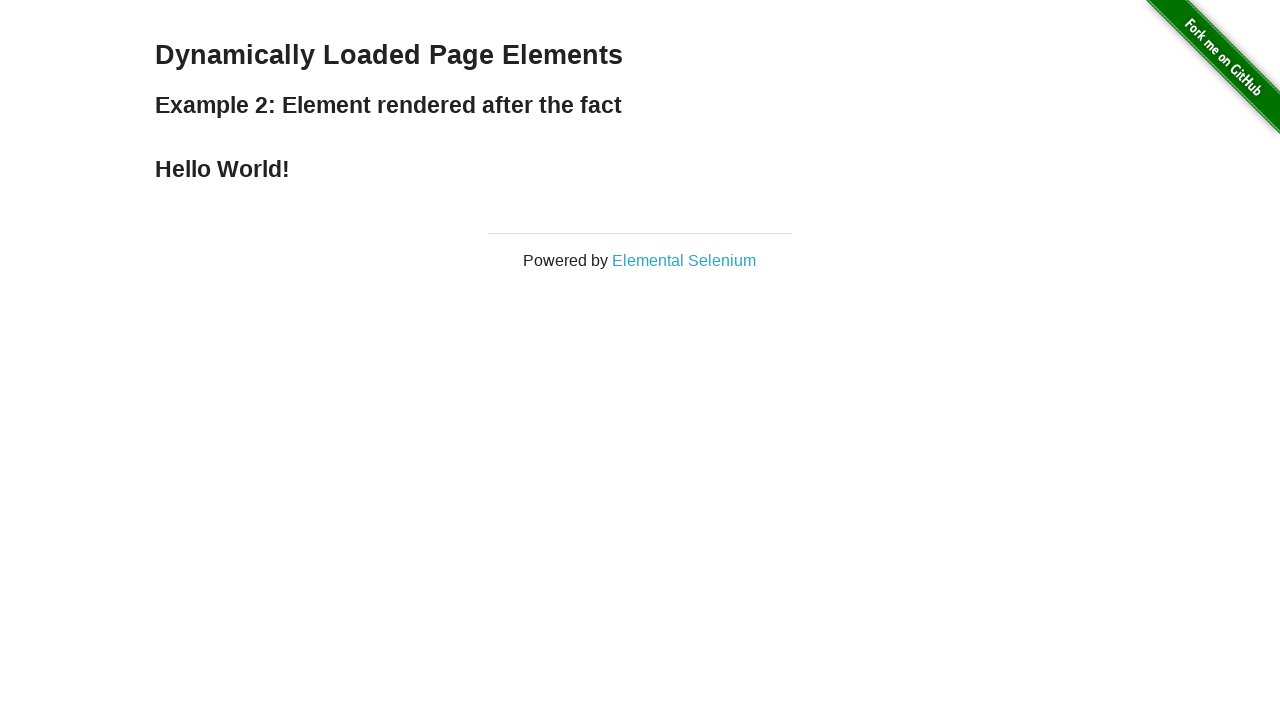

Verified that 'Hello World' finish text is visible
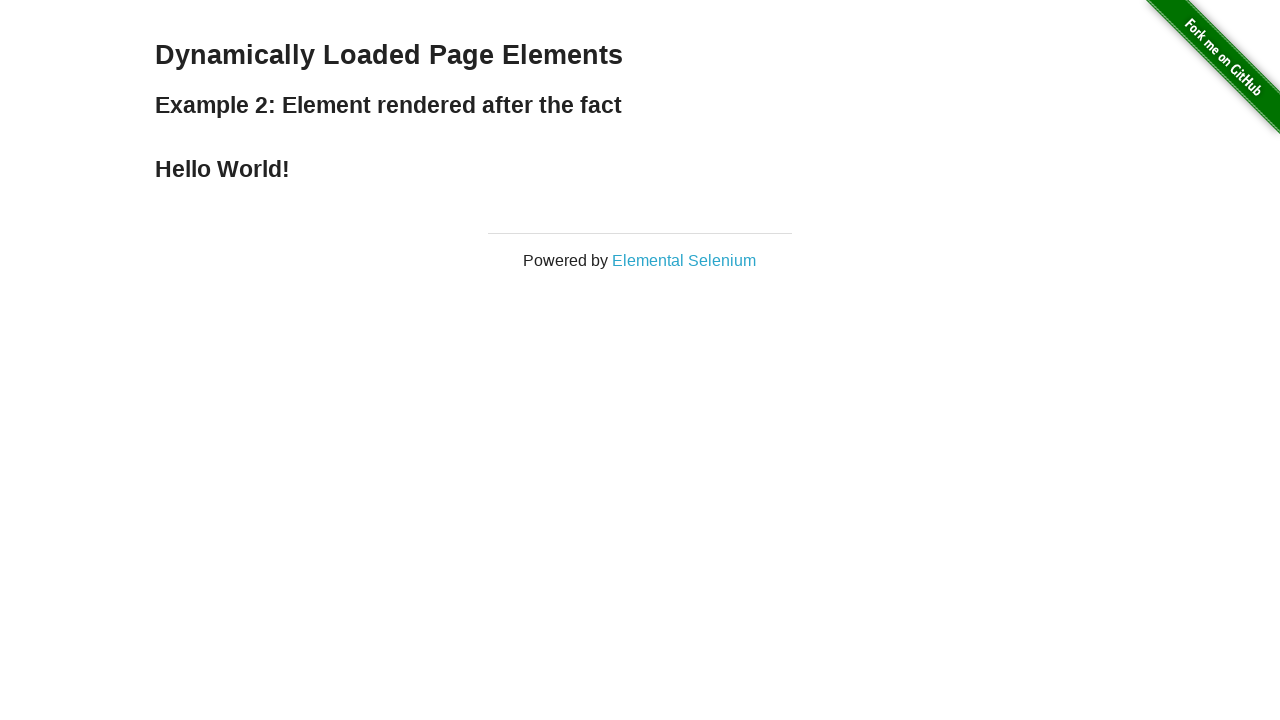

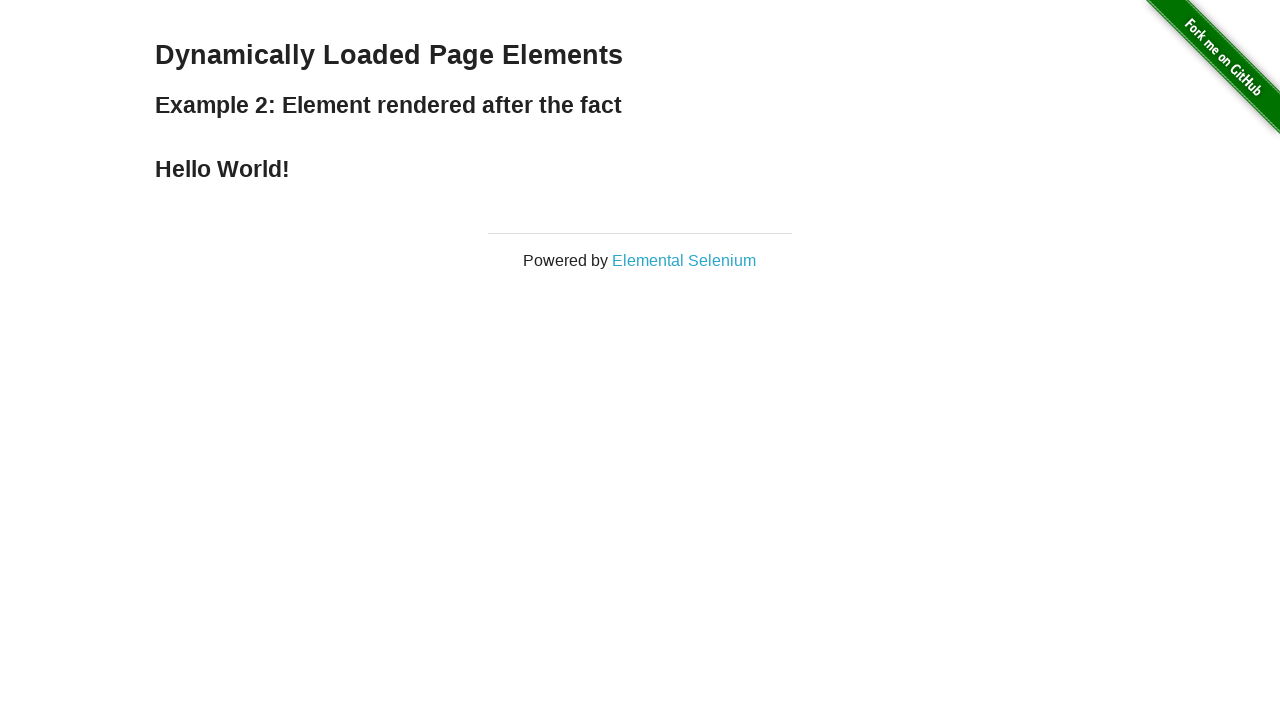